Tests search form submission with valid input data by filling keyword, selecting options from multiple dropdowns, and submitting the form

Starting URL: https://www.ss.lv/lv/search/

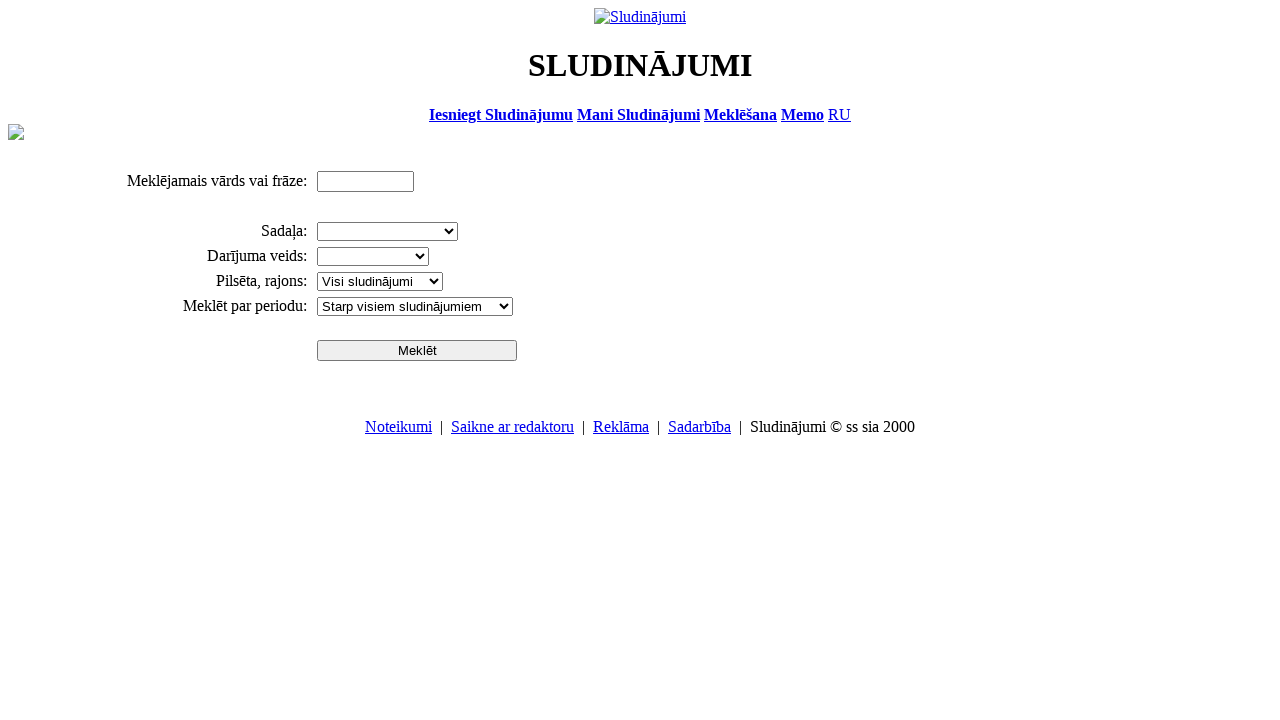

Filled search keyword field with 'car' on #ptxt
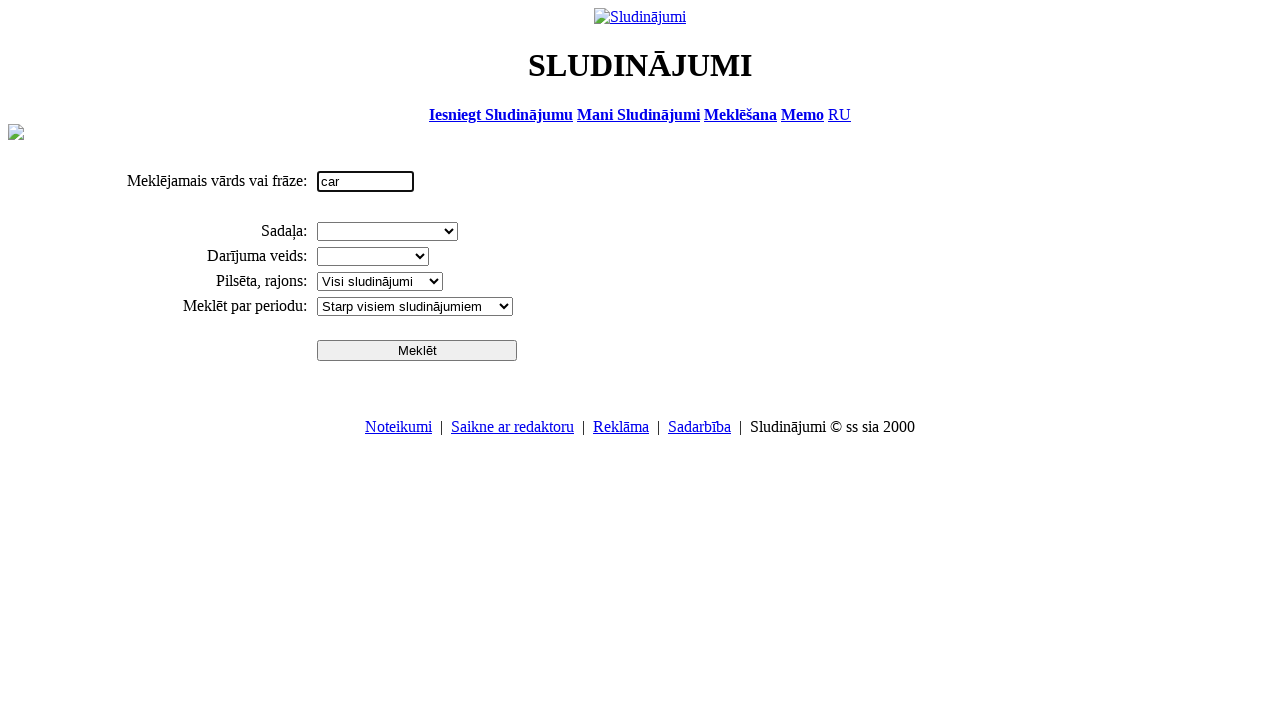

Selected 'Transports' from section dropdown on select[name='cid_0']
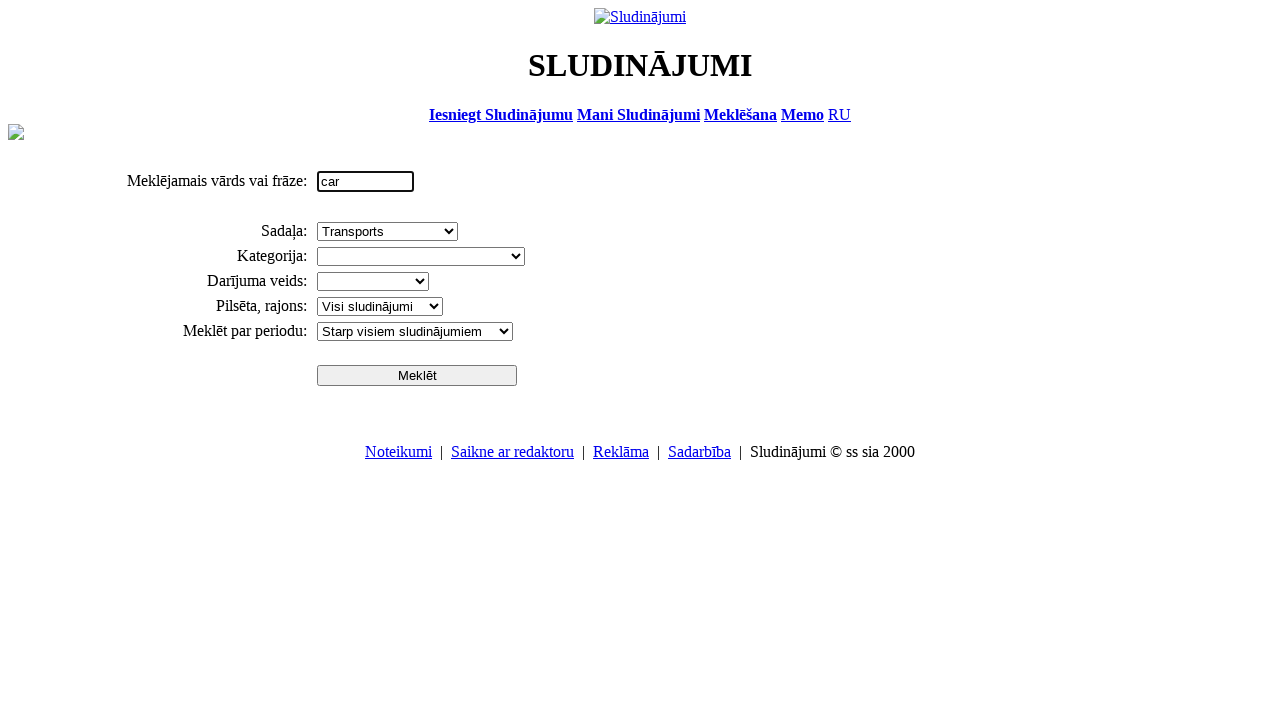

Selected 'Pārdod' from deal type dropdown on select[name='sid']
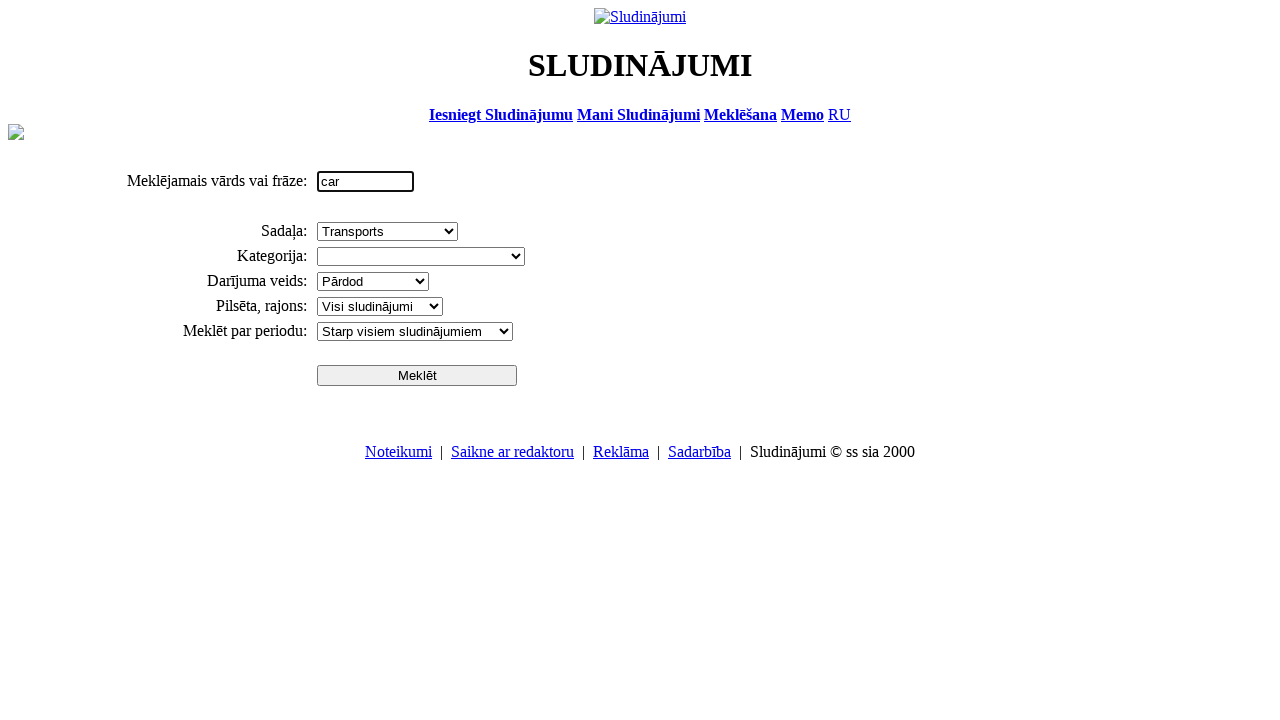

Selected 'Rīga' from city/region dropdown on select[name='search_region']
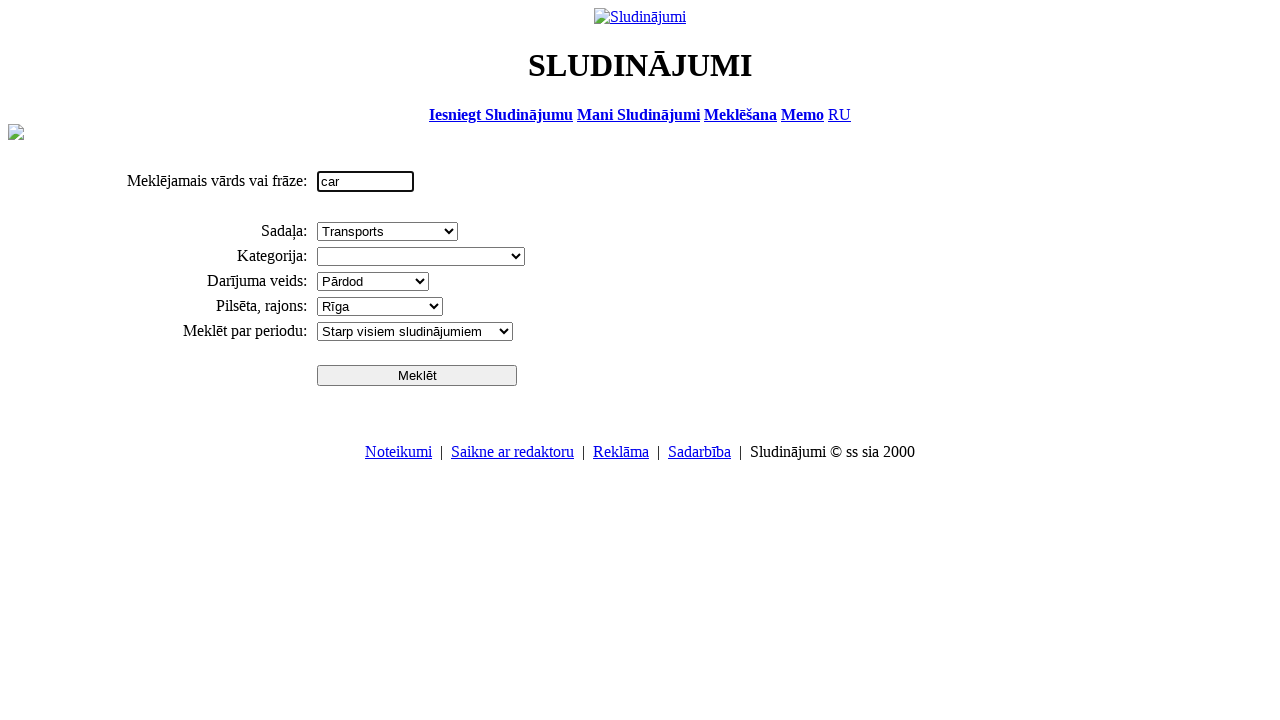

Selected 'Pēdējās 3 dienās' from time period dropdown on select[name='pr']
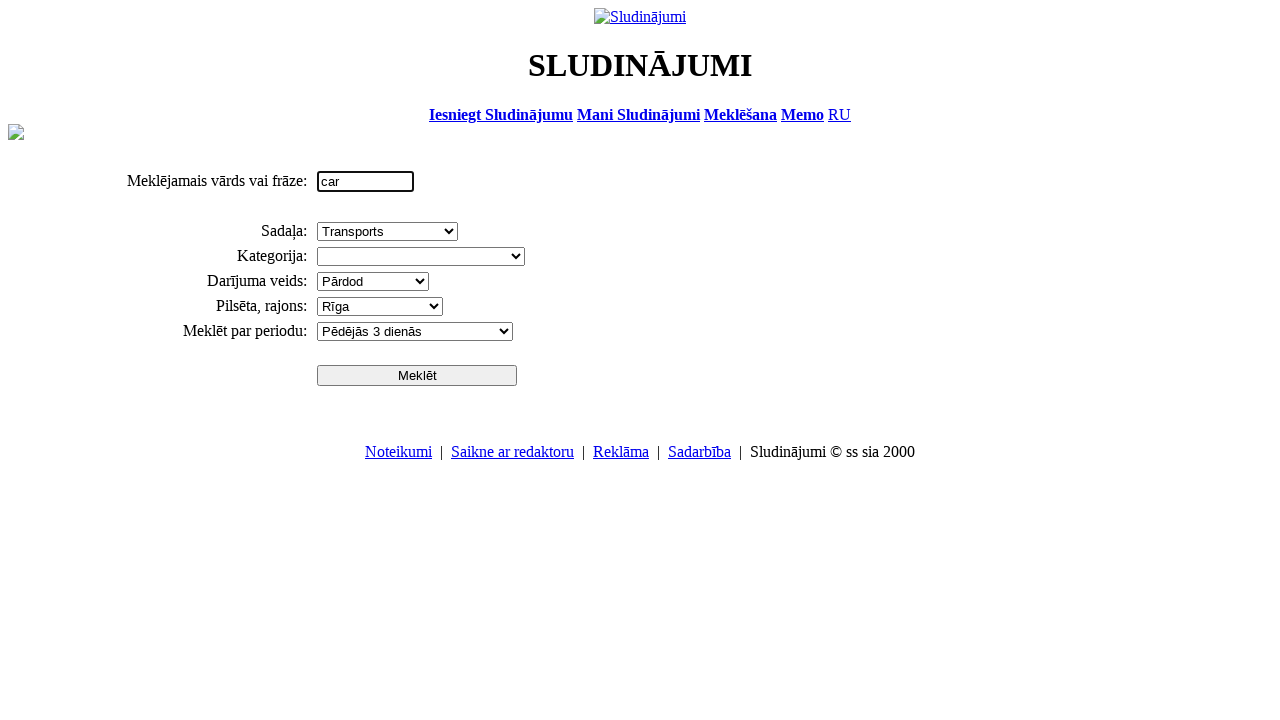

Clicked search button to submit form at (417, 375) on #sbtn
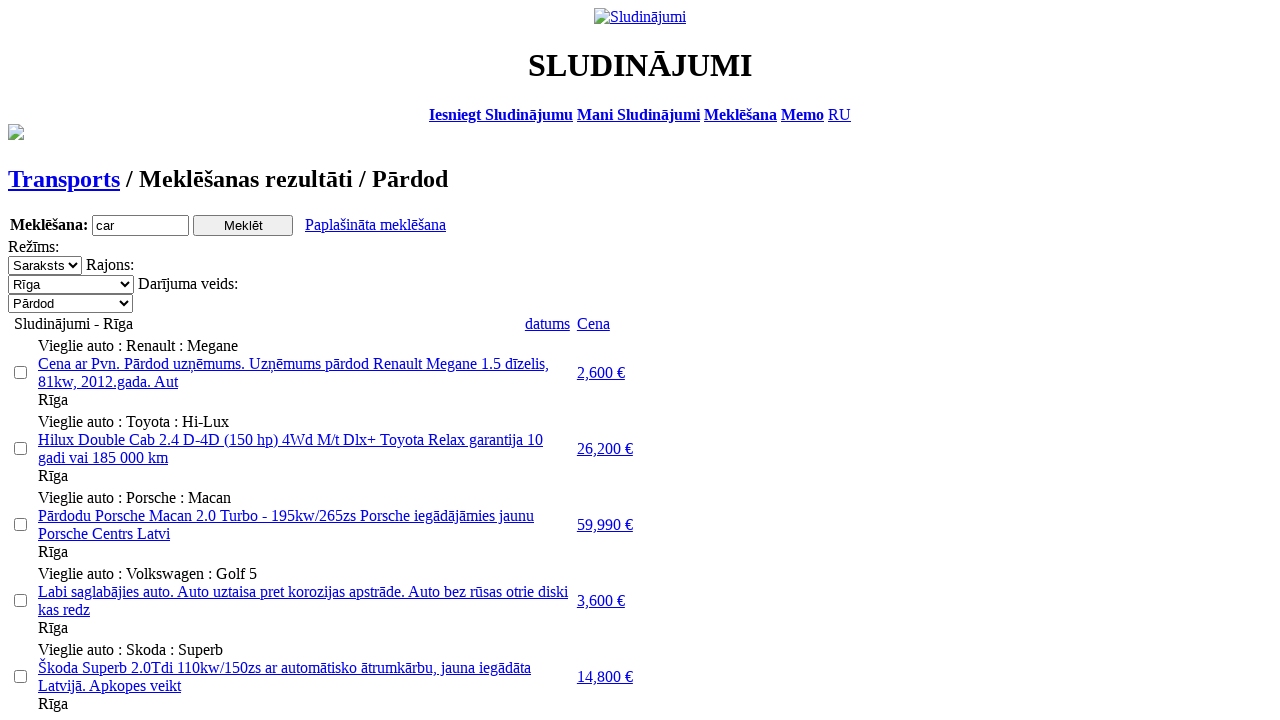

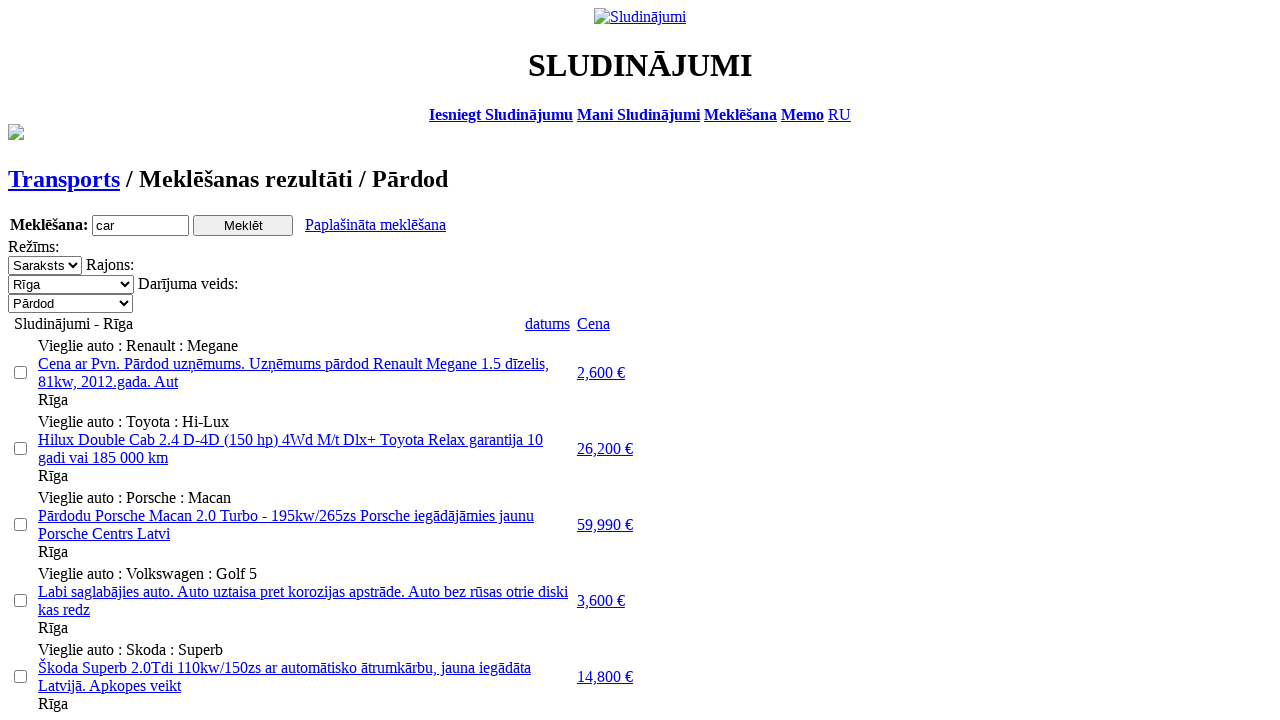